Tests drag and drop functionality by dragging an element from column A and dropping it onto column B

Starting URL: https://the-internet.herokuapp.com/drag_and_drop

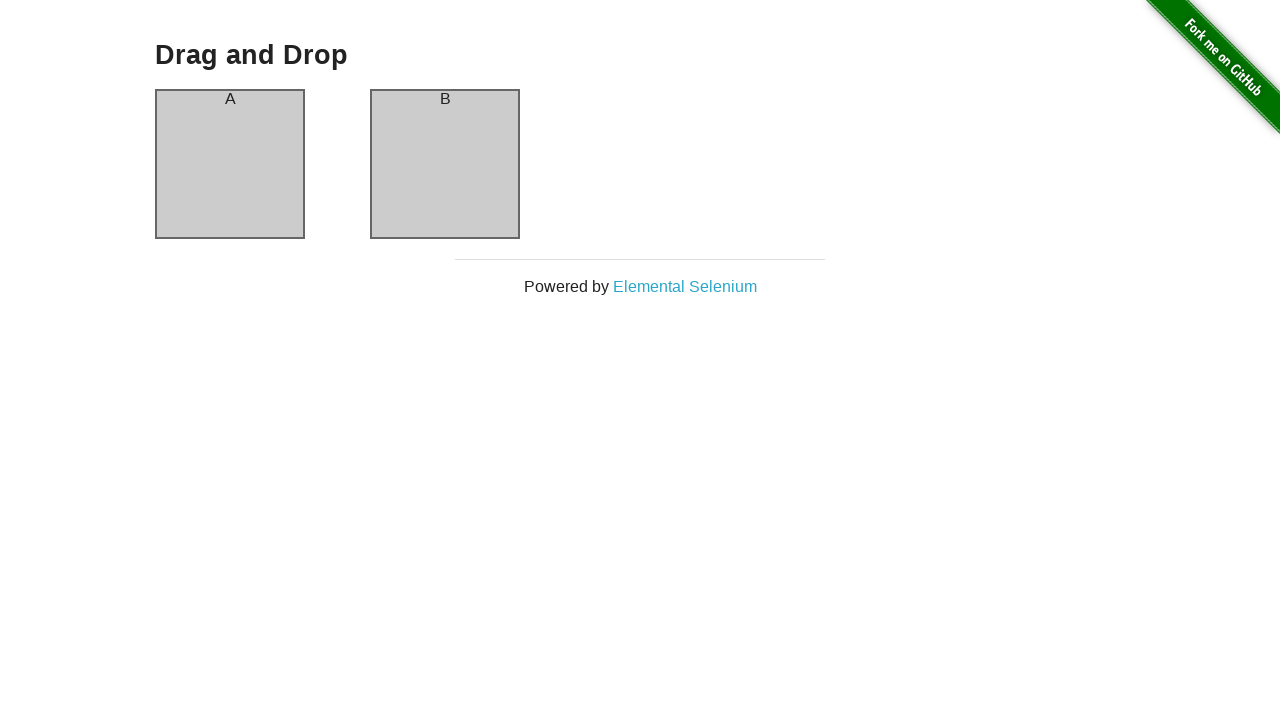

Waited for column A element to be visible
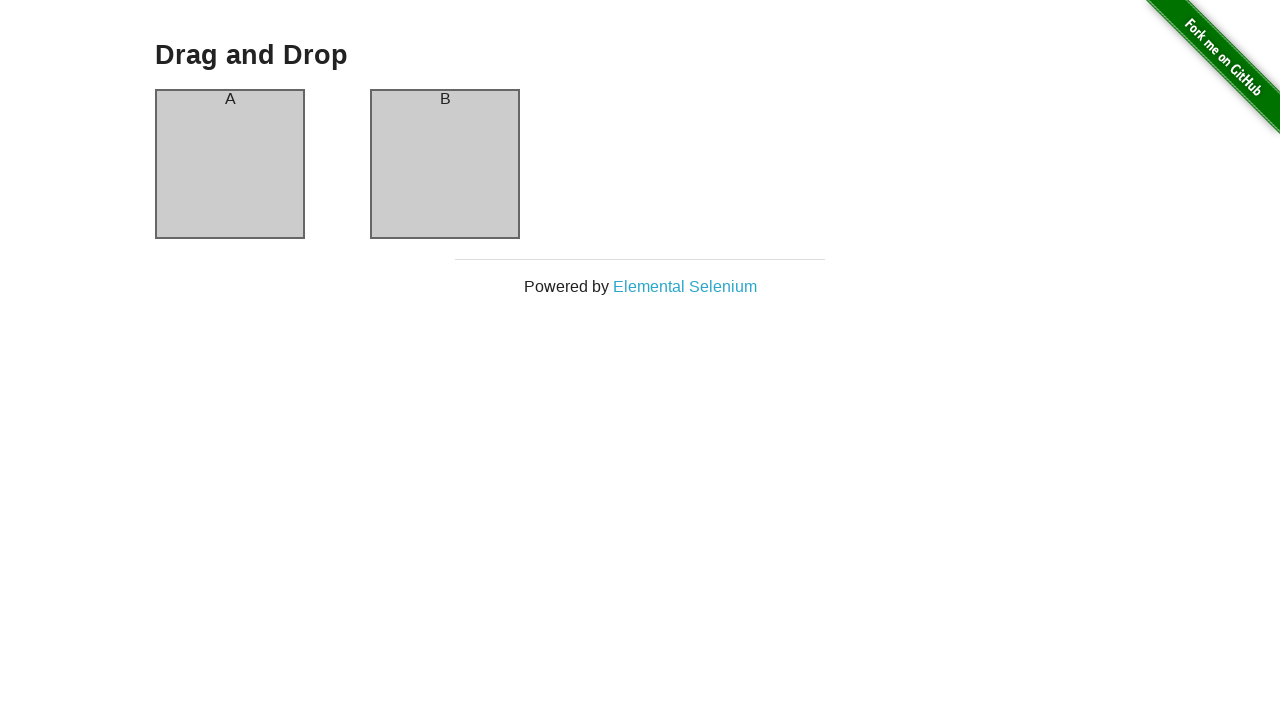

Waited for column B element to be visible
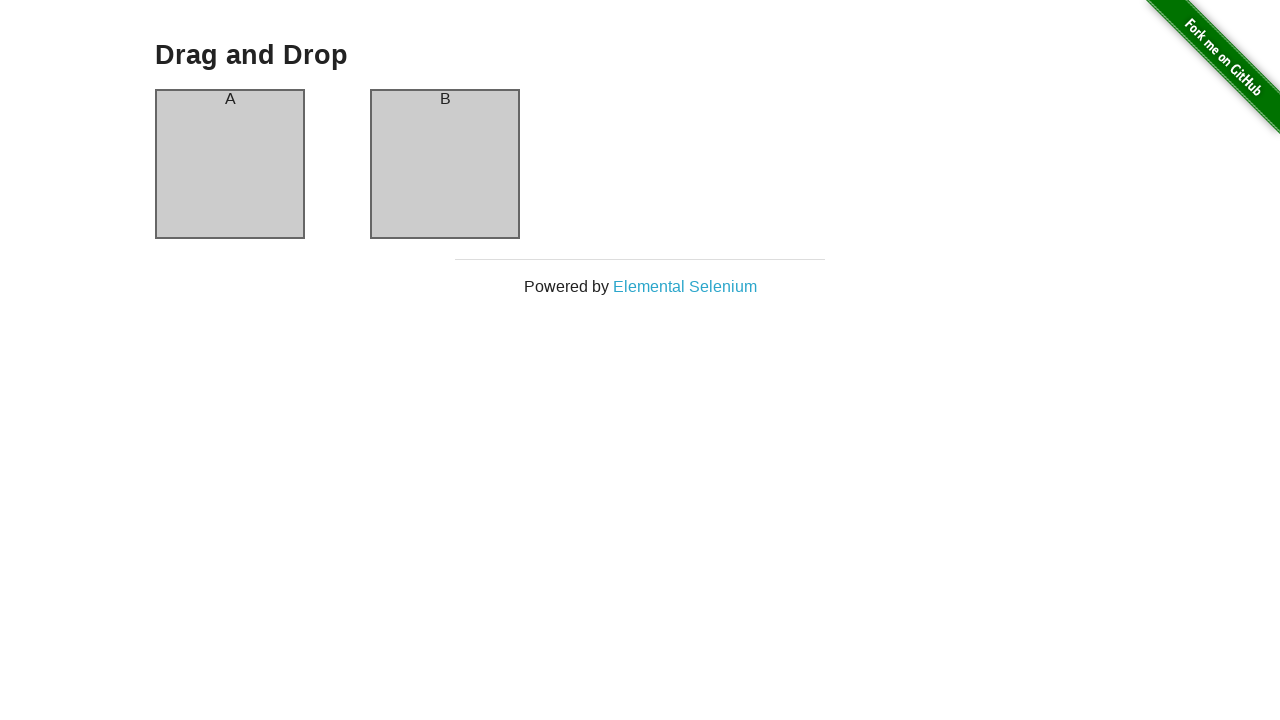

Dragged element from column A and dropped it onto column B at (445, 164)
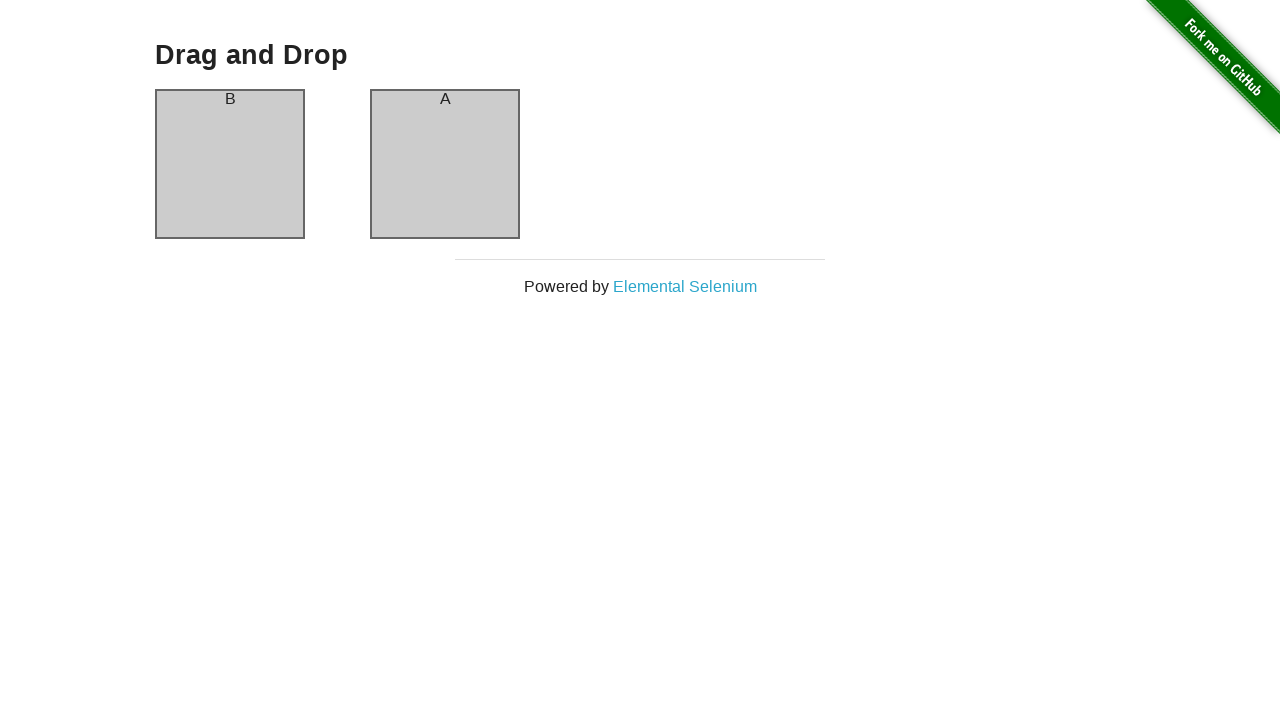

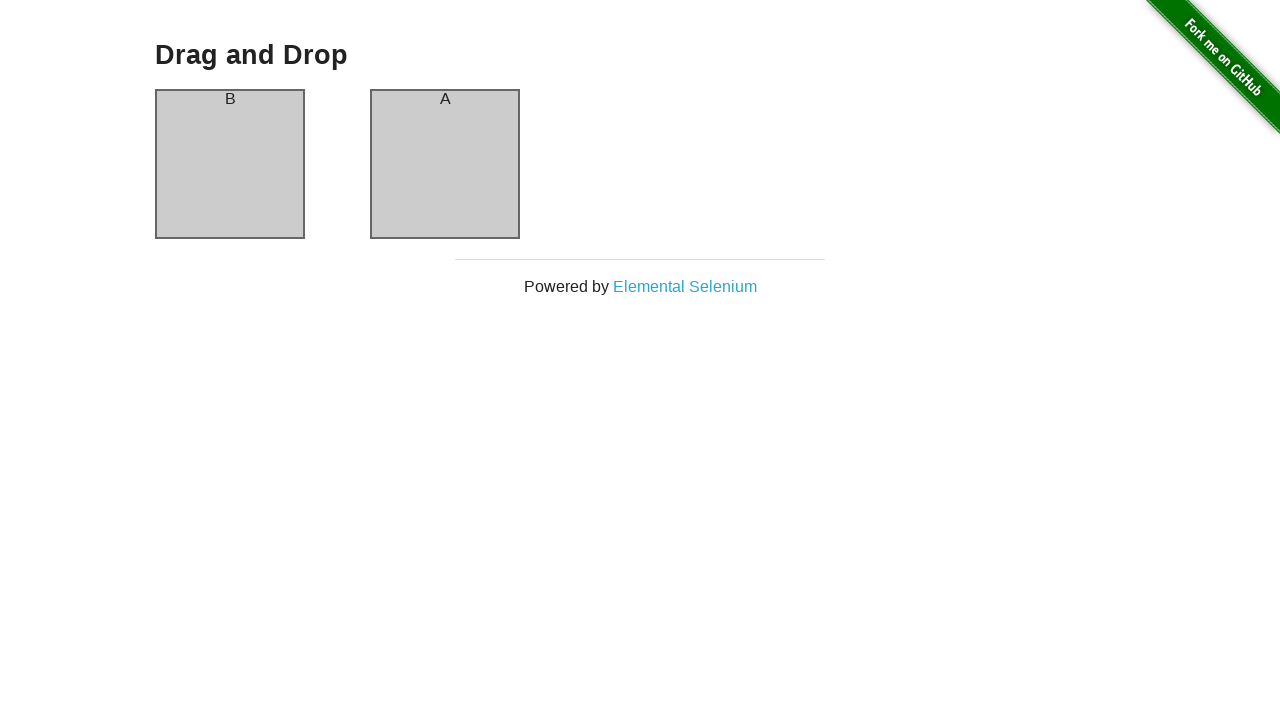